Opens the MyGov India government website and maximizes the browser window. This is a minimal test that simply verifies the page loads.

Starting URL: https://www.mygov.in/

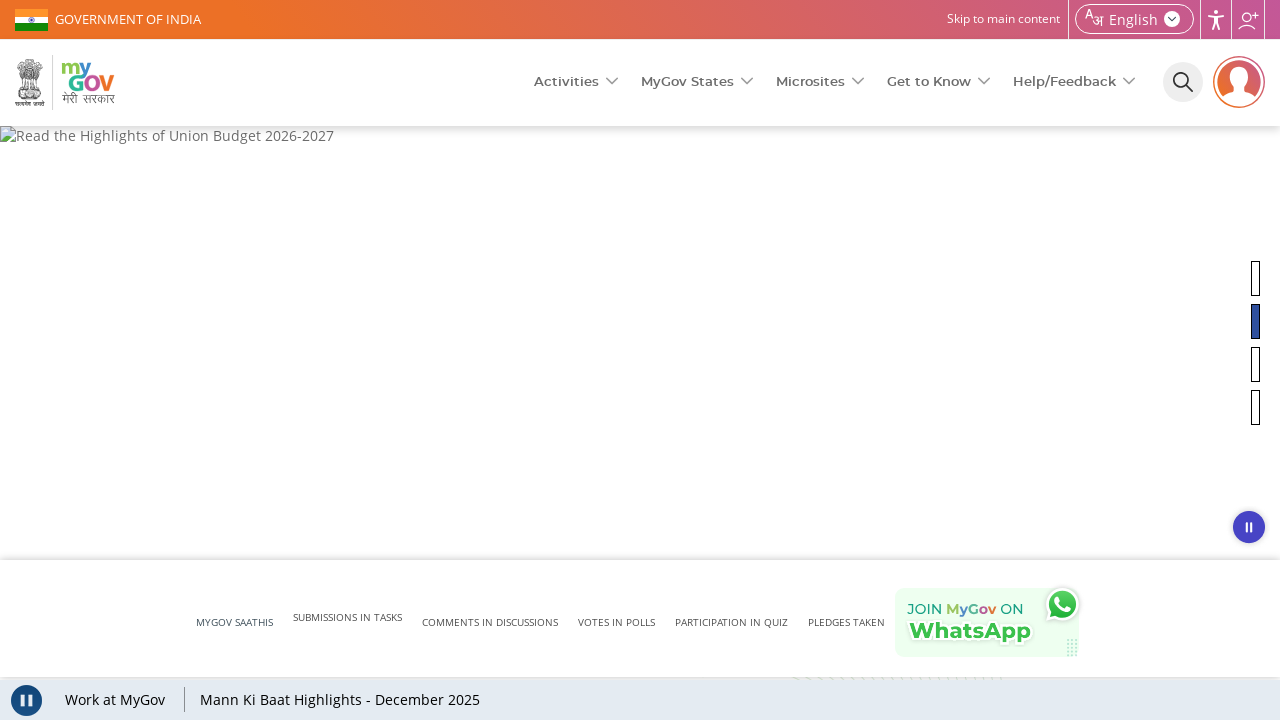

Waited for MyGov India page to fully load (domcontentloaded state)
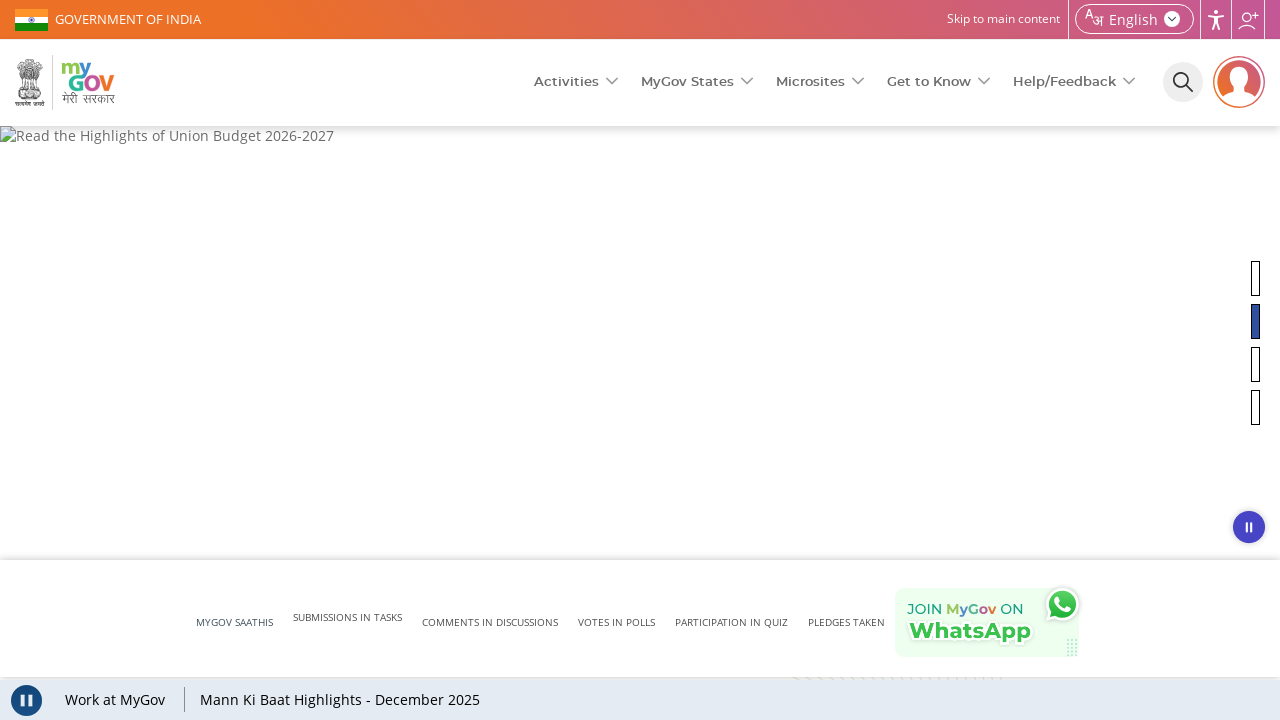

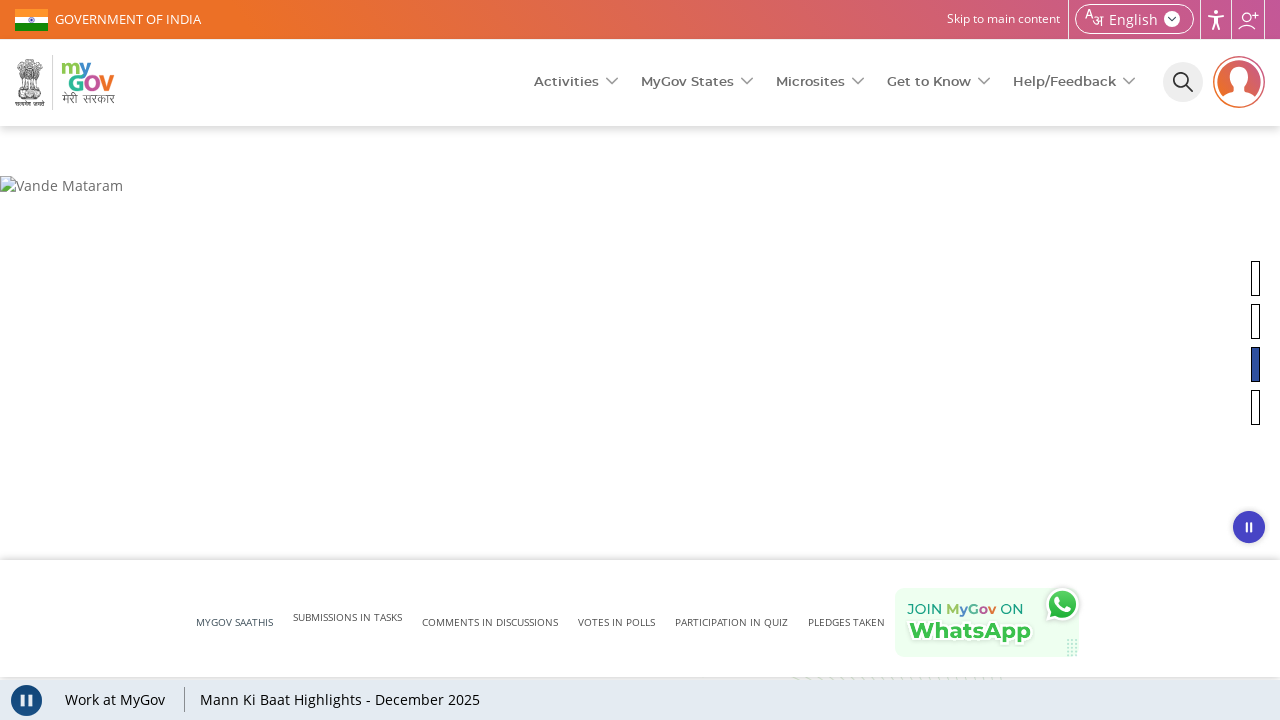